Navigates to a Korean Baduk (Go) ratings page, clicks through month selection buttons to view different months' data, clicks the "load more" button to expand the list, and navigates to previous years using the year navigation button.

Starting URL: http://m.baduk.or.kr/record/C04_list.asp#none

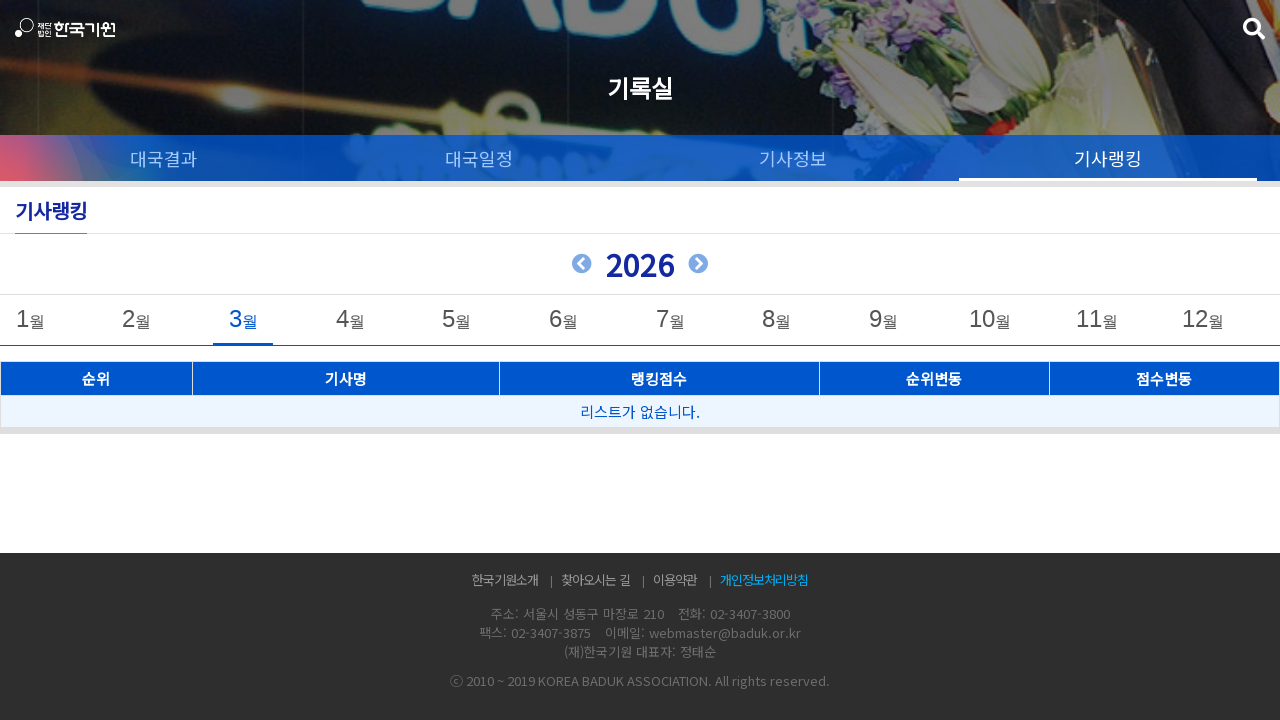

Waited for button elements to load on the page
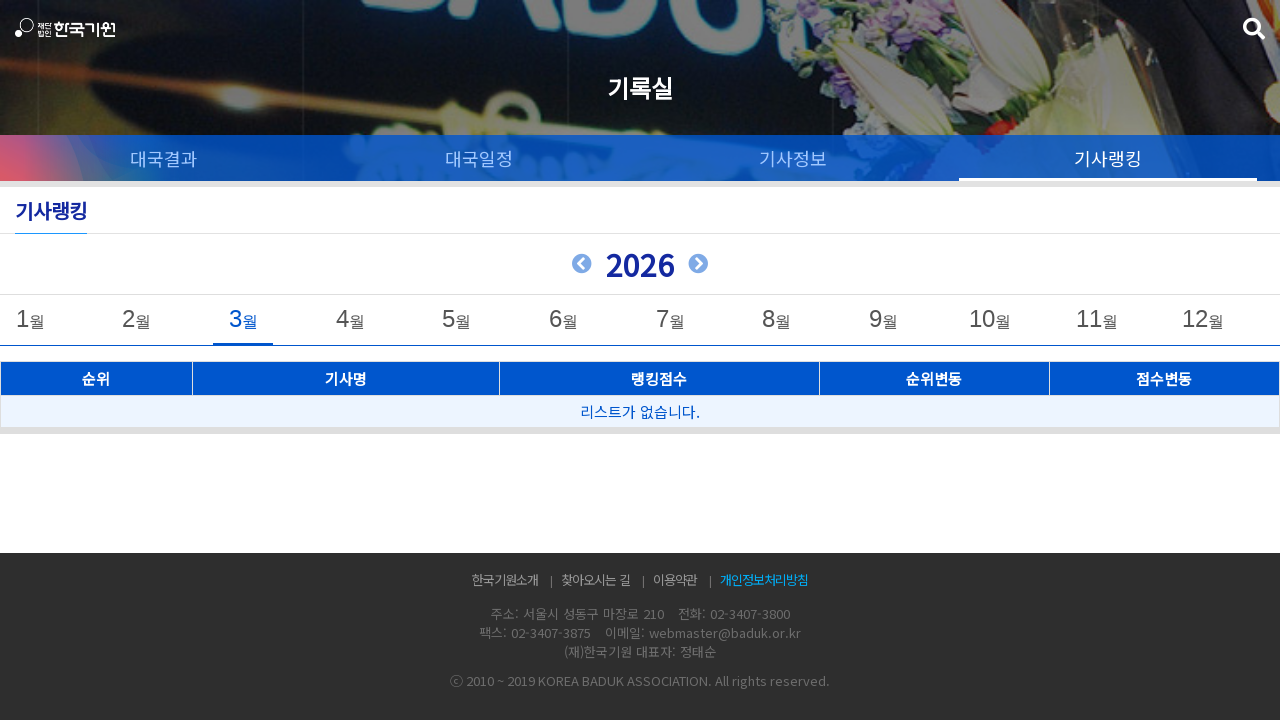

Clicked month selection button (index 3) at (30, 320) on button >> nth=3
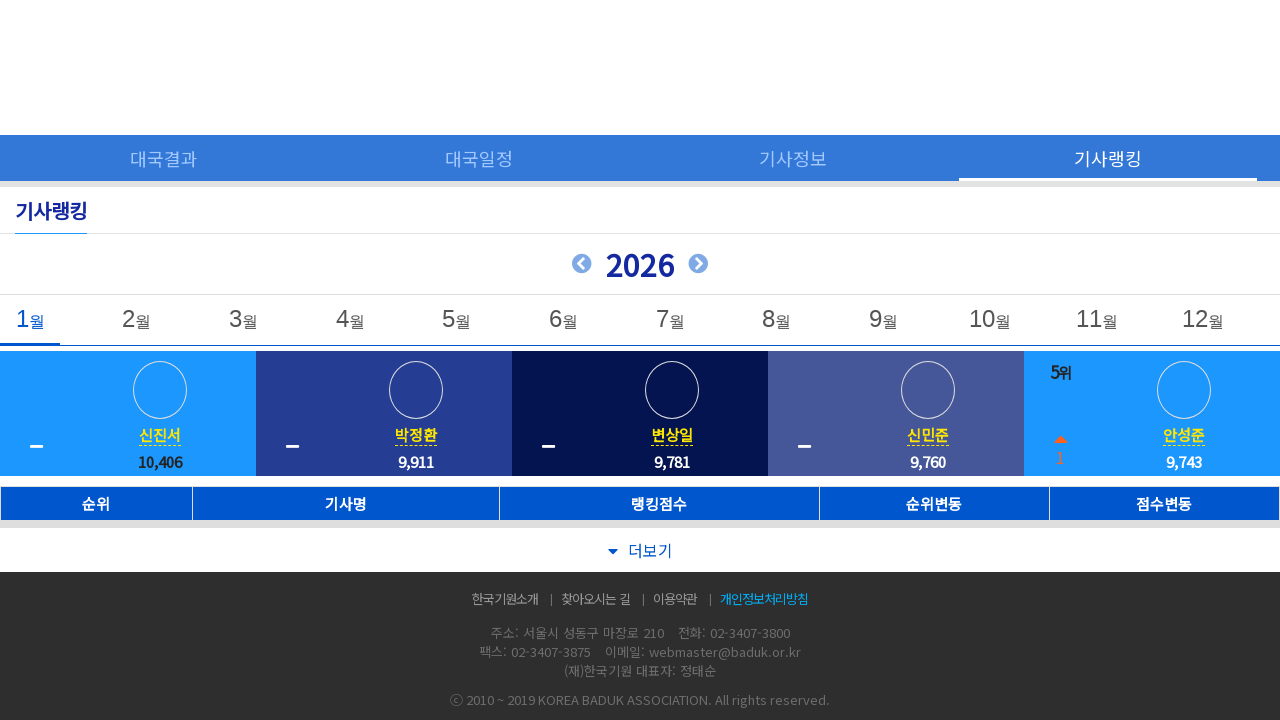

Waited 500ms for month data to load
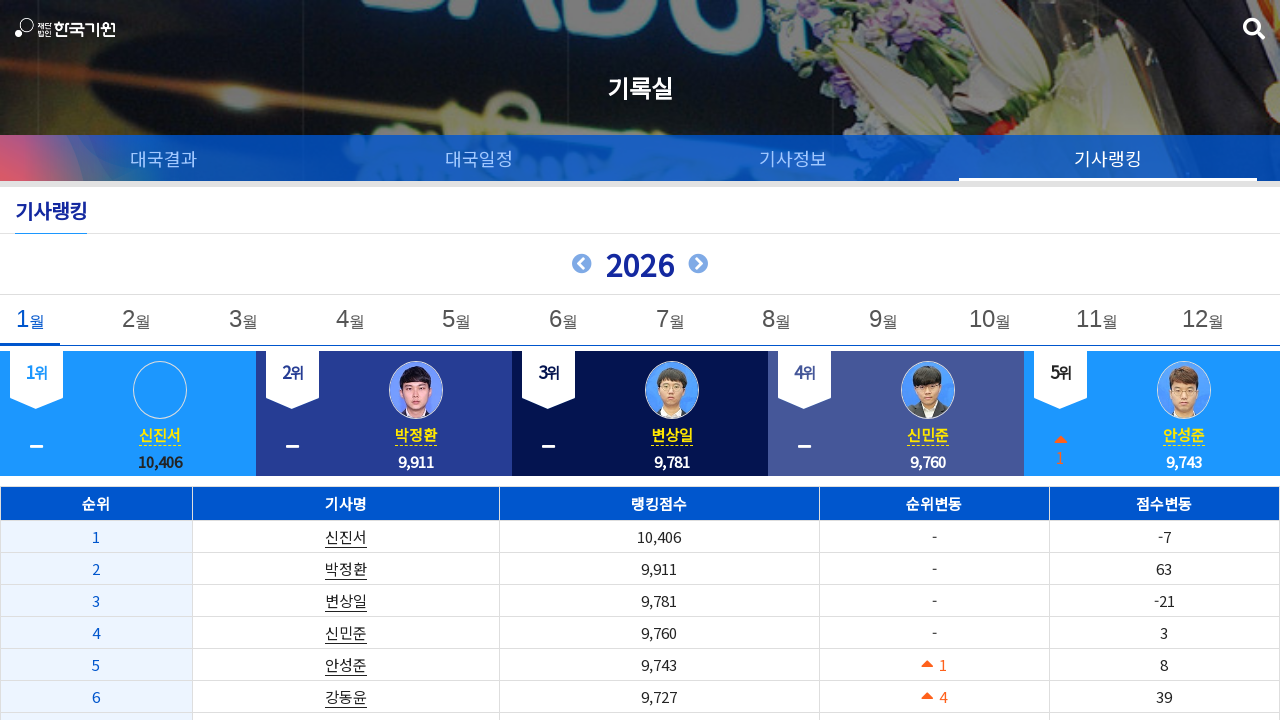

Retrieved first table cell text to check for data availability
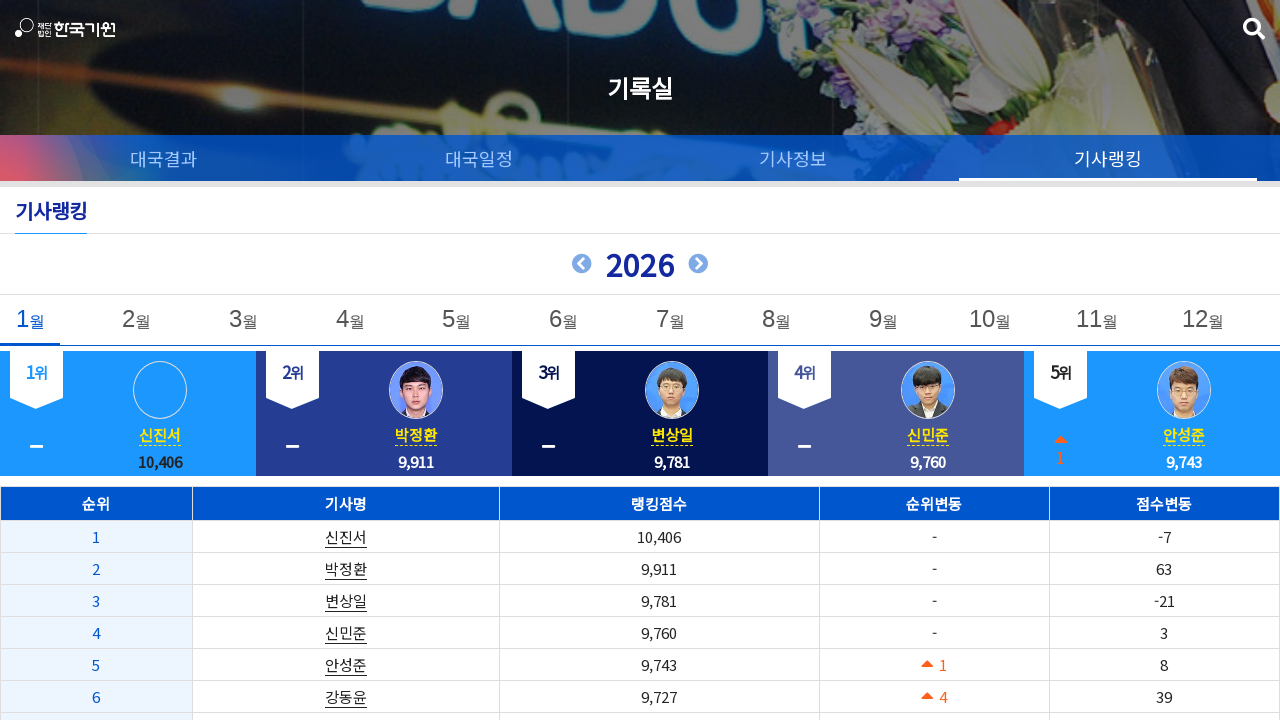

Clicked 'AddList' button to load more entries at (640, 531) on #AddList
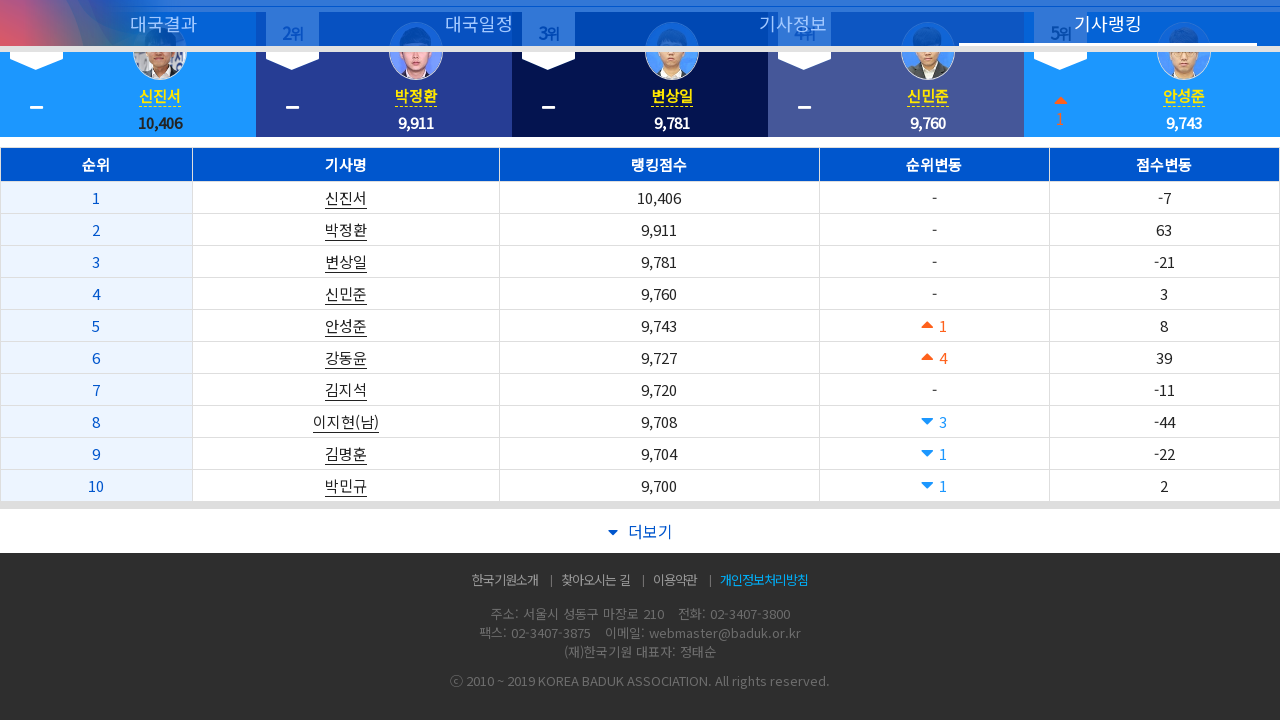

Waited 500ms for additional entries to load
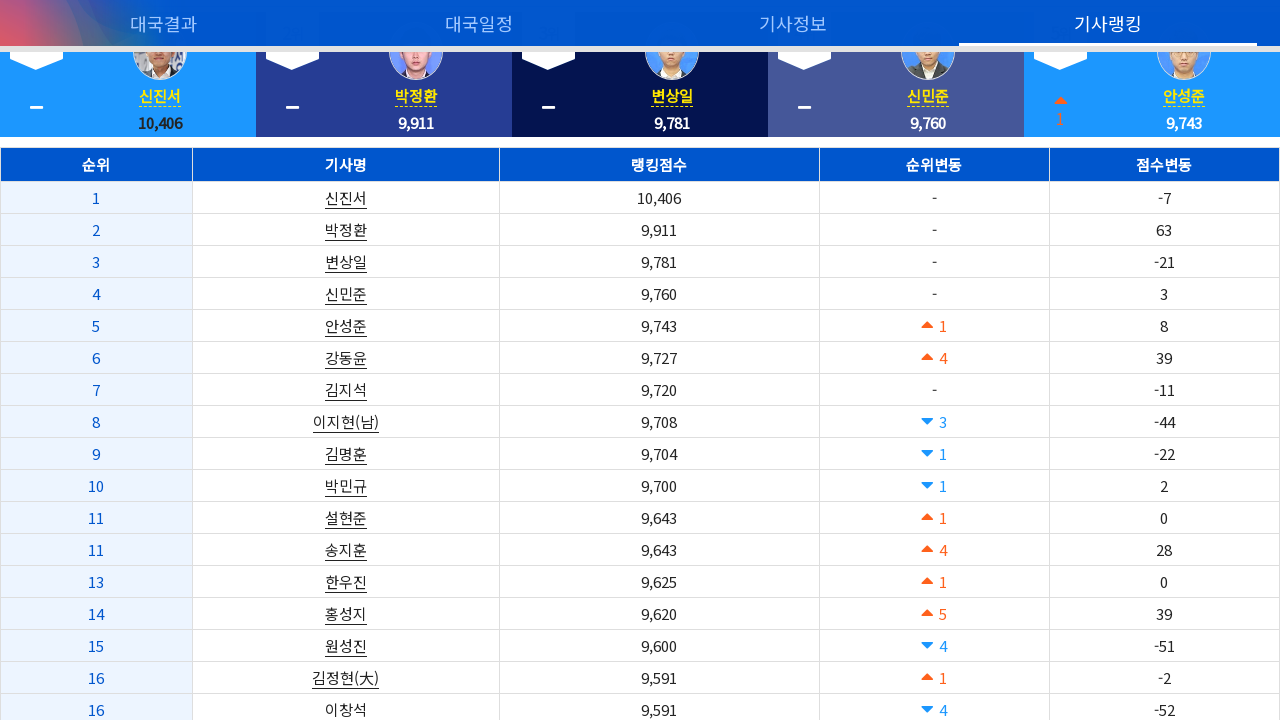

Clicked 'AddList' button to load more entries at (640, 531) on #AddList
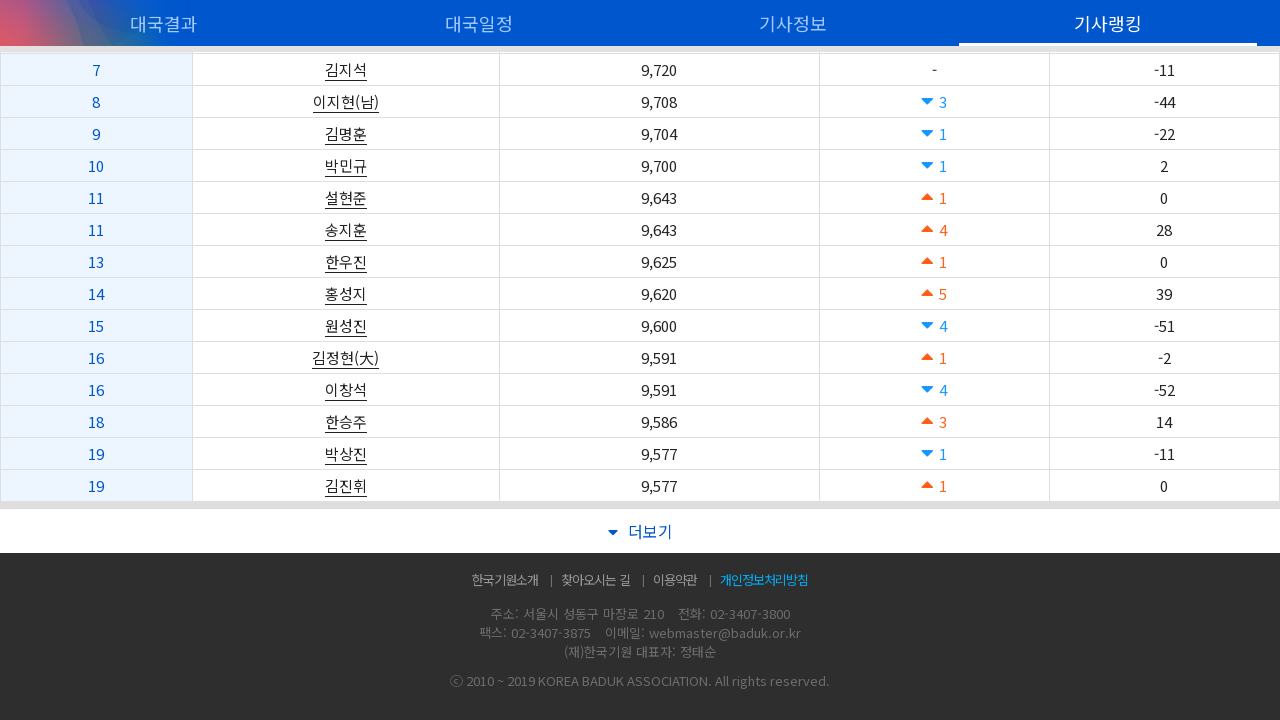

Waited 500ms for additional entries to load
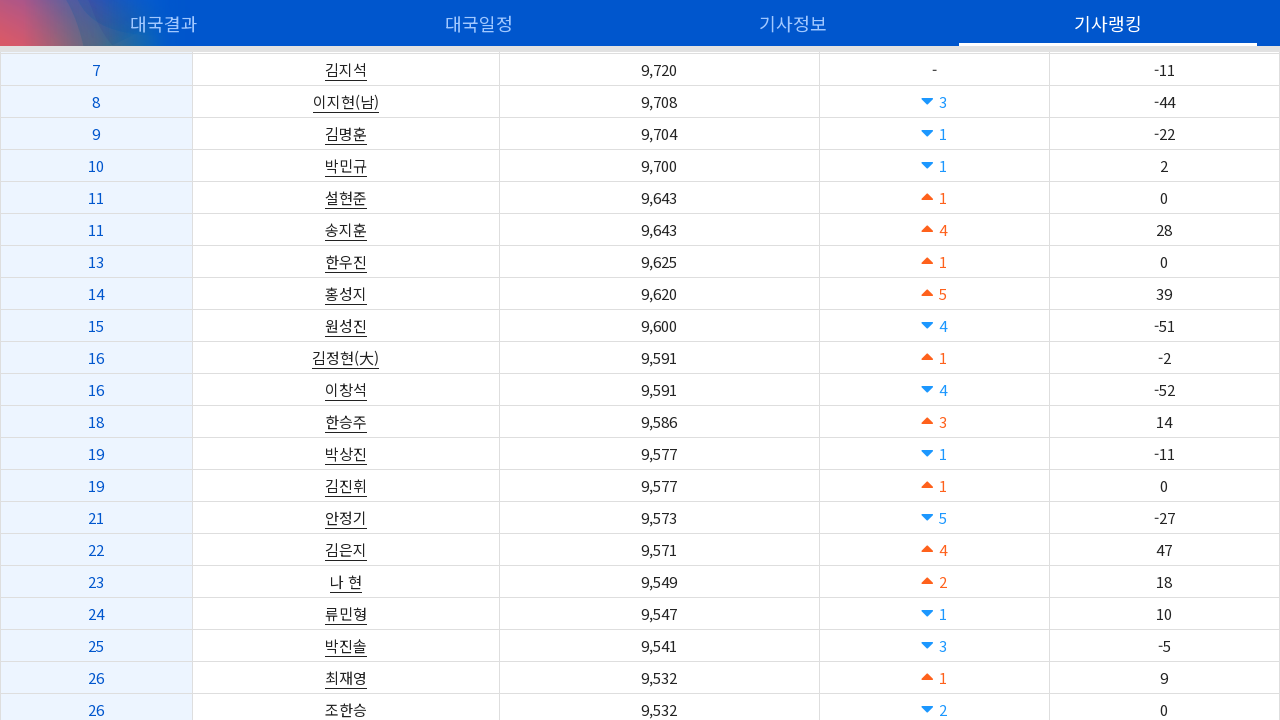

Clicked 'AddList' button to load more entries at (640, 531) on #AddList
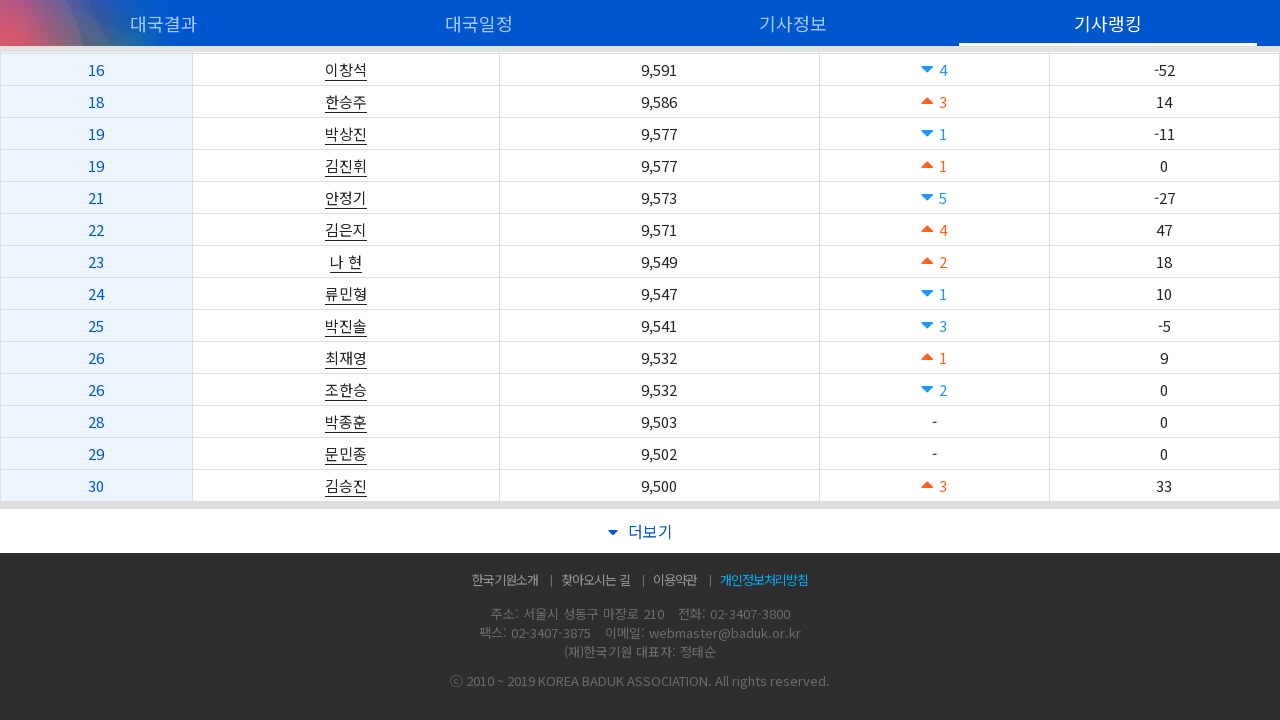

Waited 500ms for additional entries to load
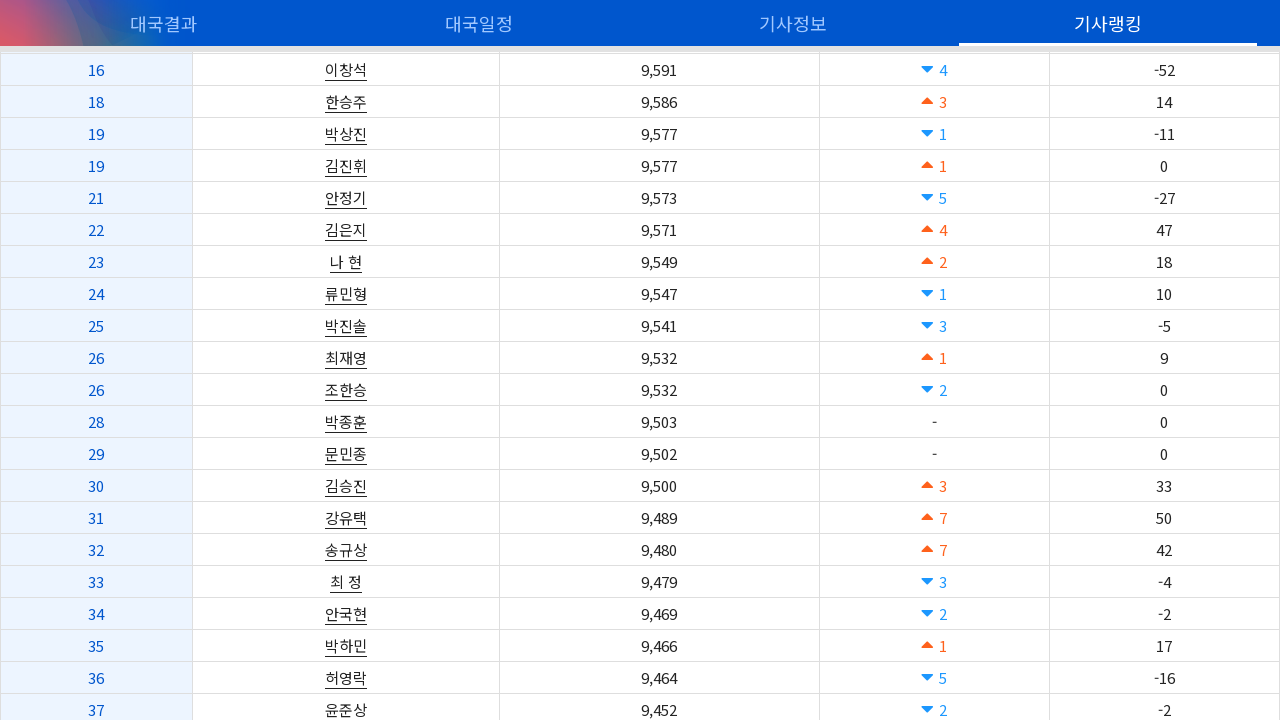

Clicked another month selection button (index 4) at (137, 268) on button >> nth=4
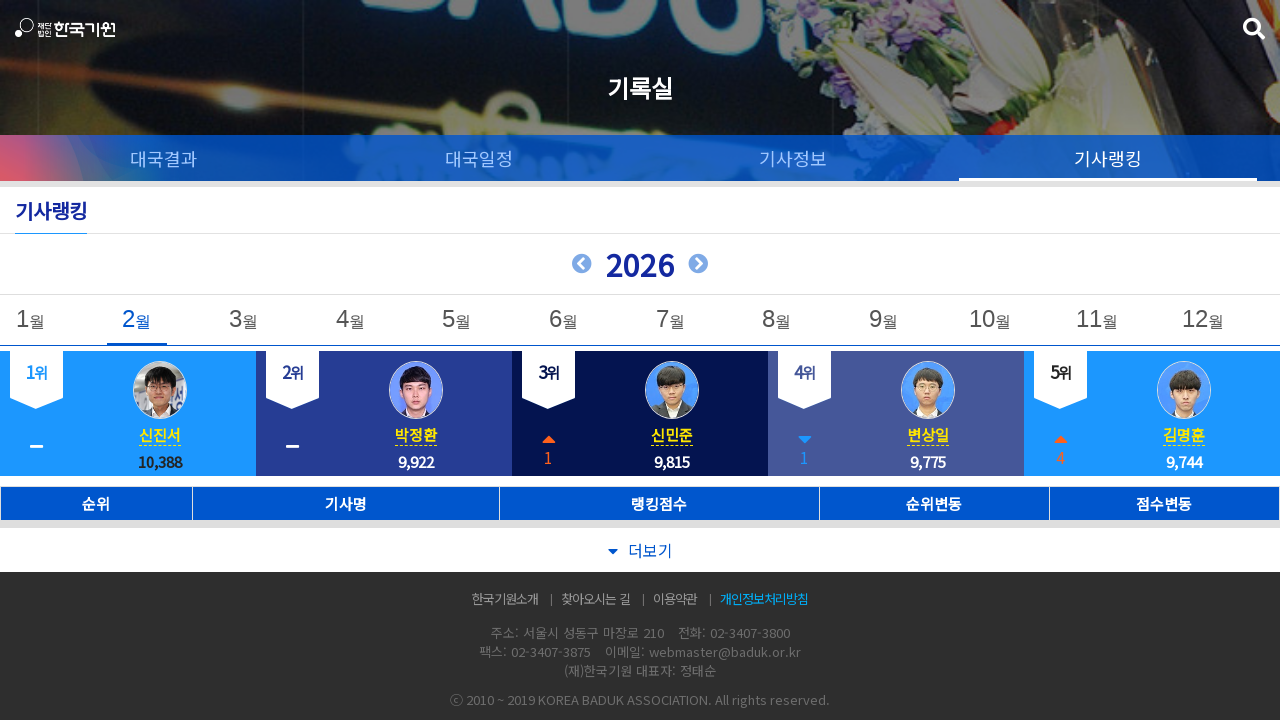

Waited 500ms for new month data to load
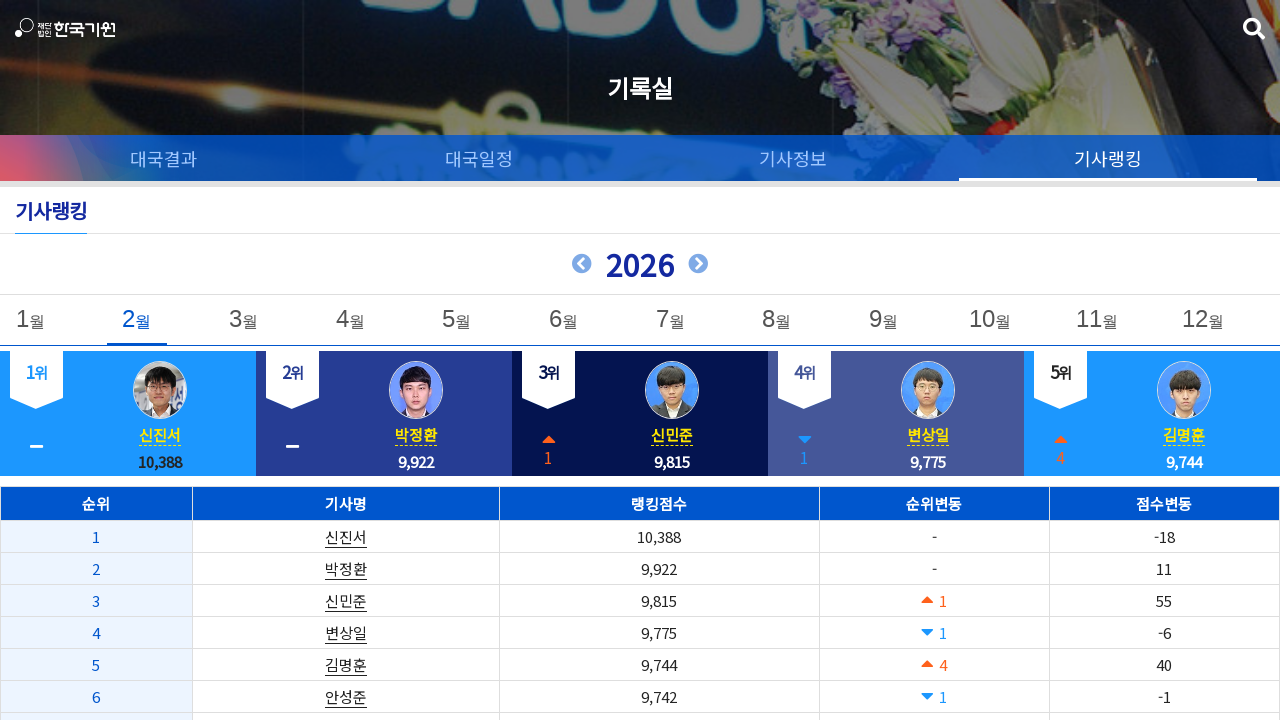

Clicked year navigation button to go to previous year at (582, 264) on button >> nth=1
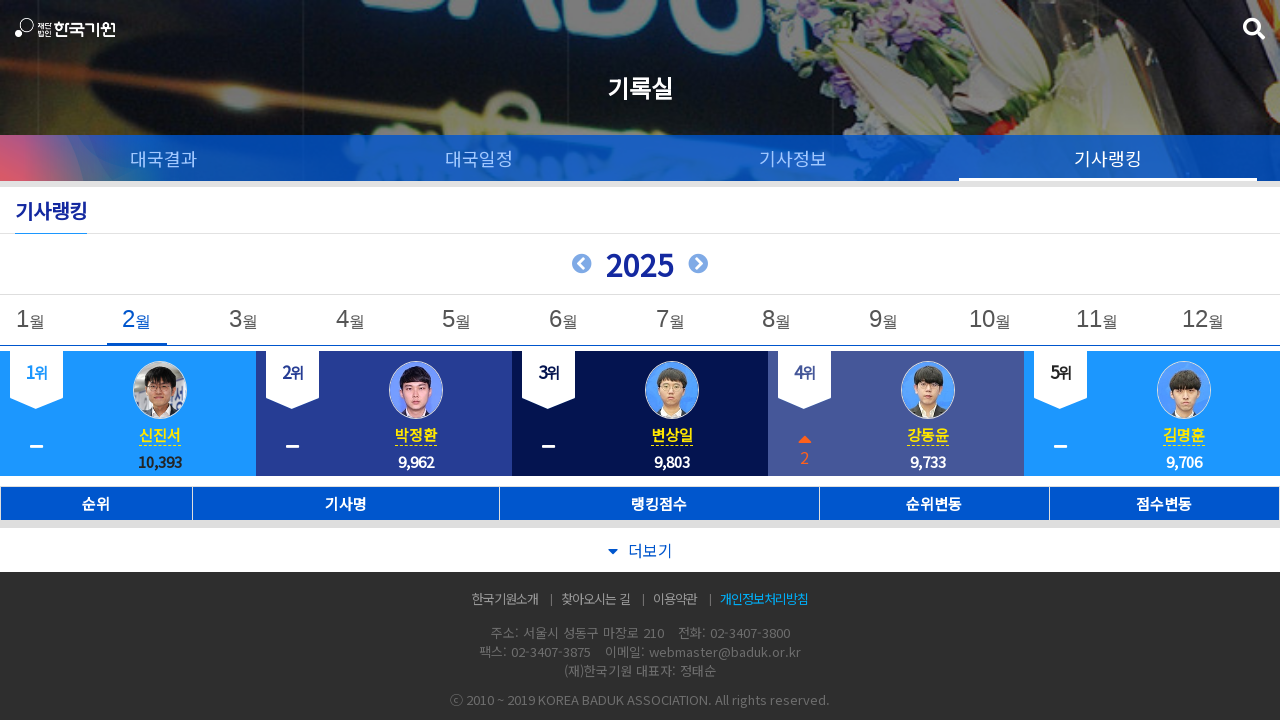

Waited 500ms for previous year data to load
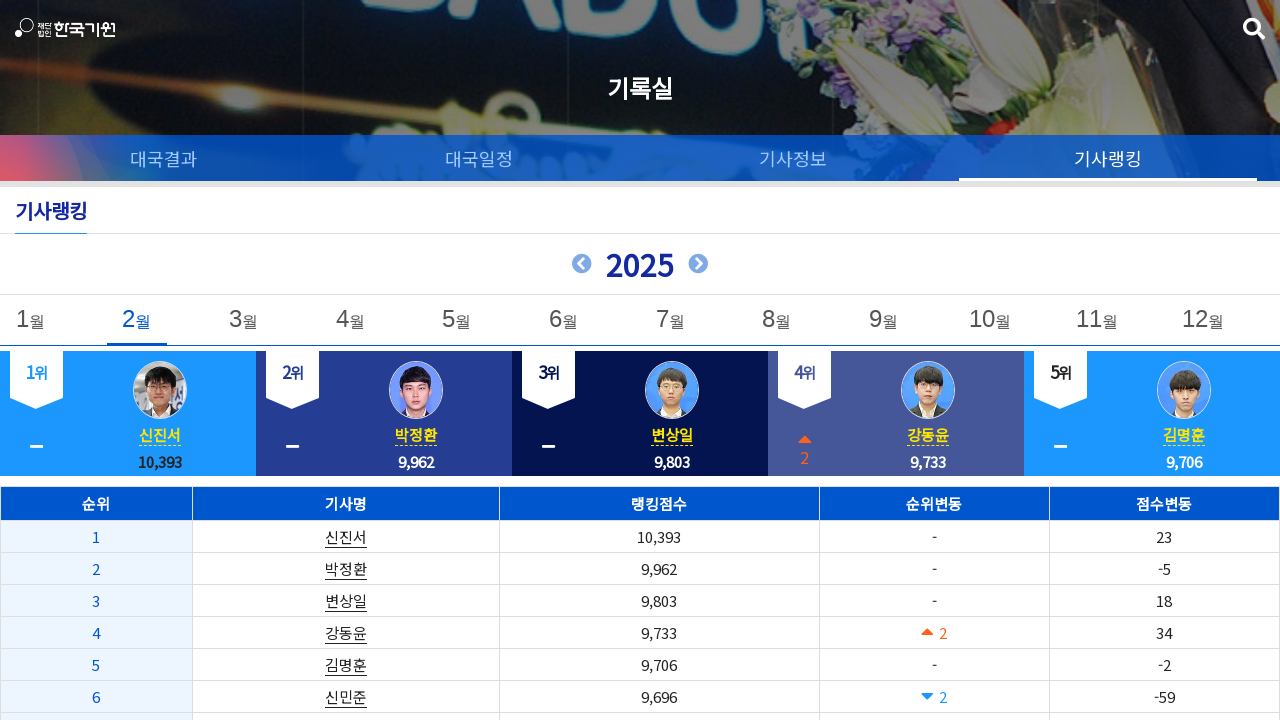

Waited for table data cells to be present after year navigation
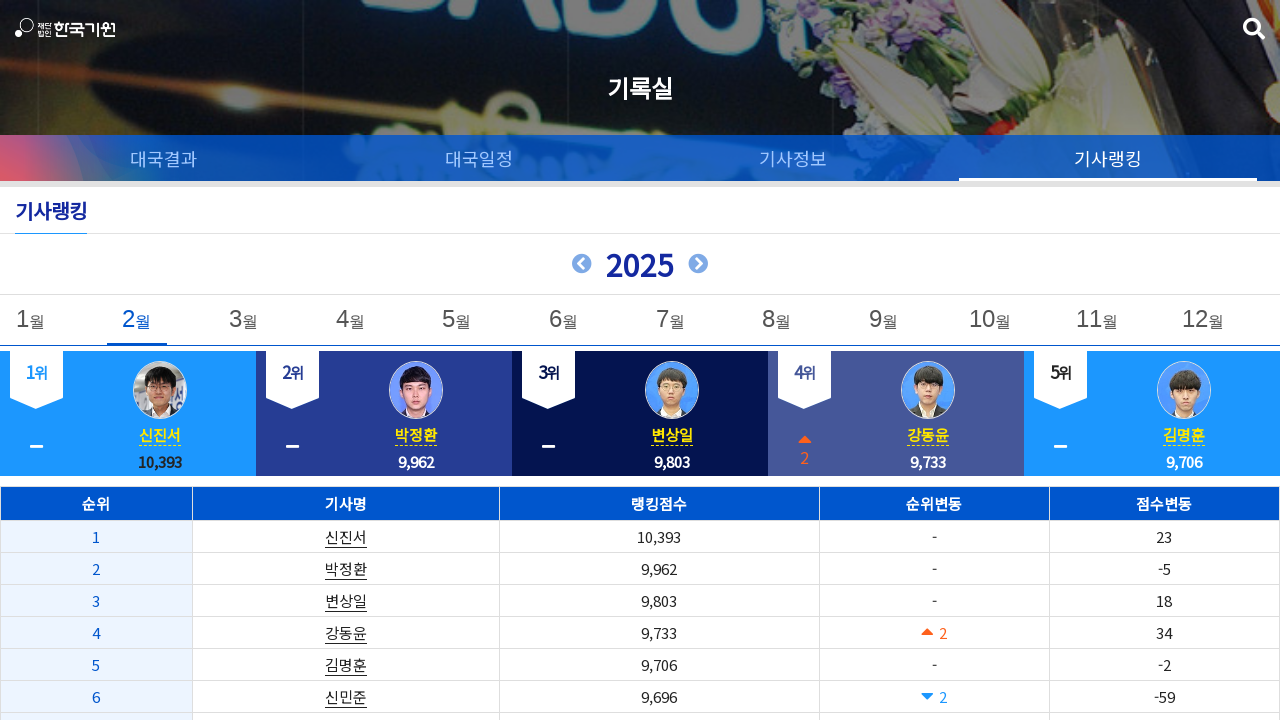

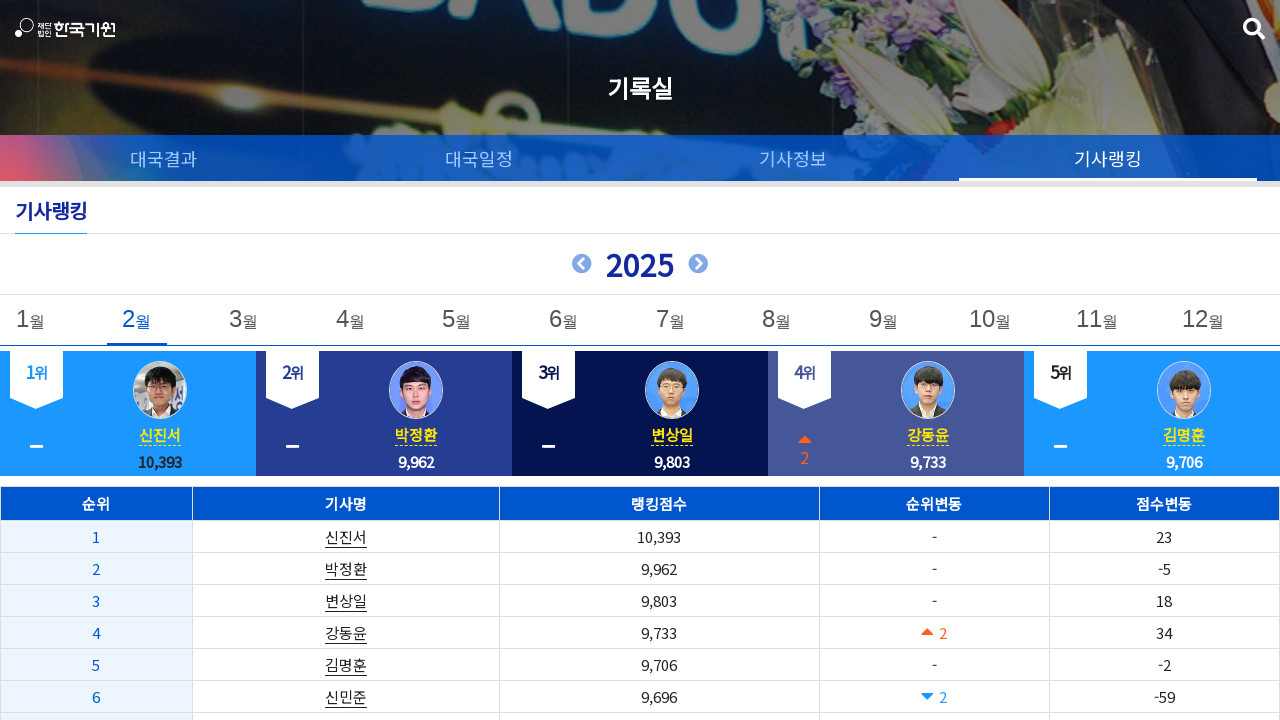